Tests that edits are canceled when pressing Escape key.

Starting URL: https://demo.playwright.dev/todomvc

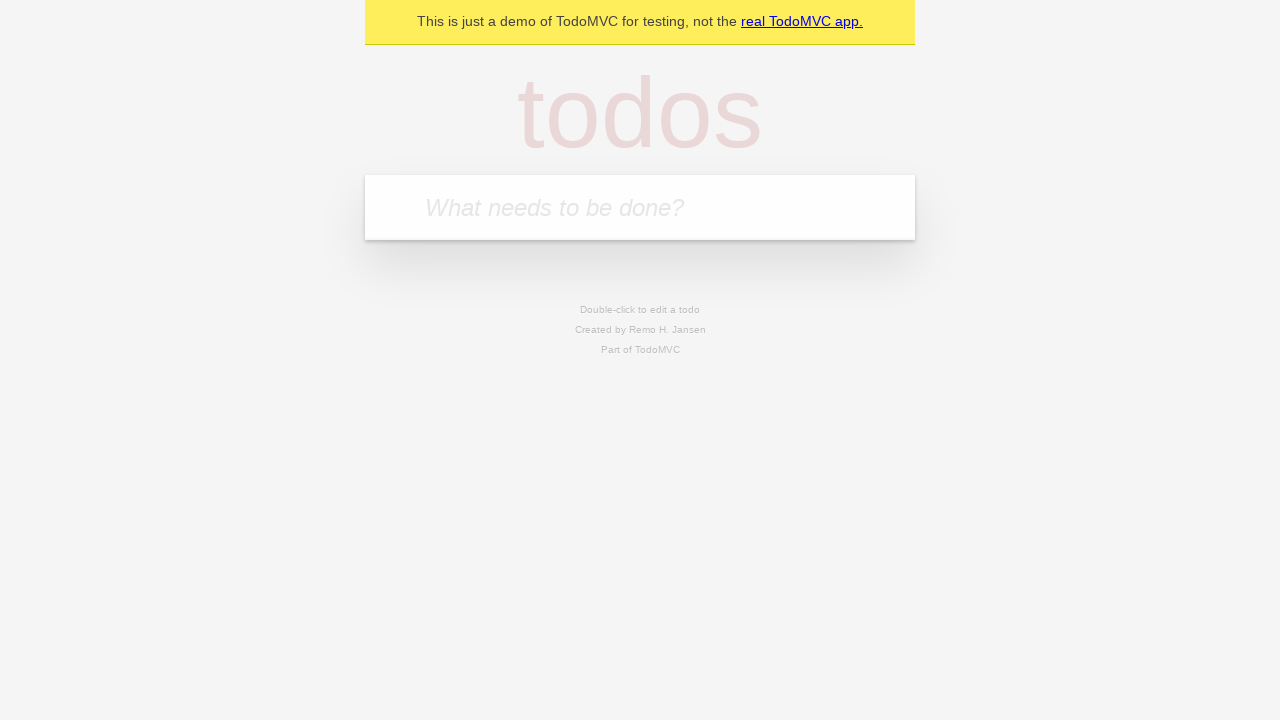

Filled first todo with 'buy some cheese' on internal:attr=[placeholder="What needs to be done?"i]
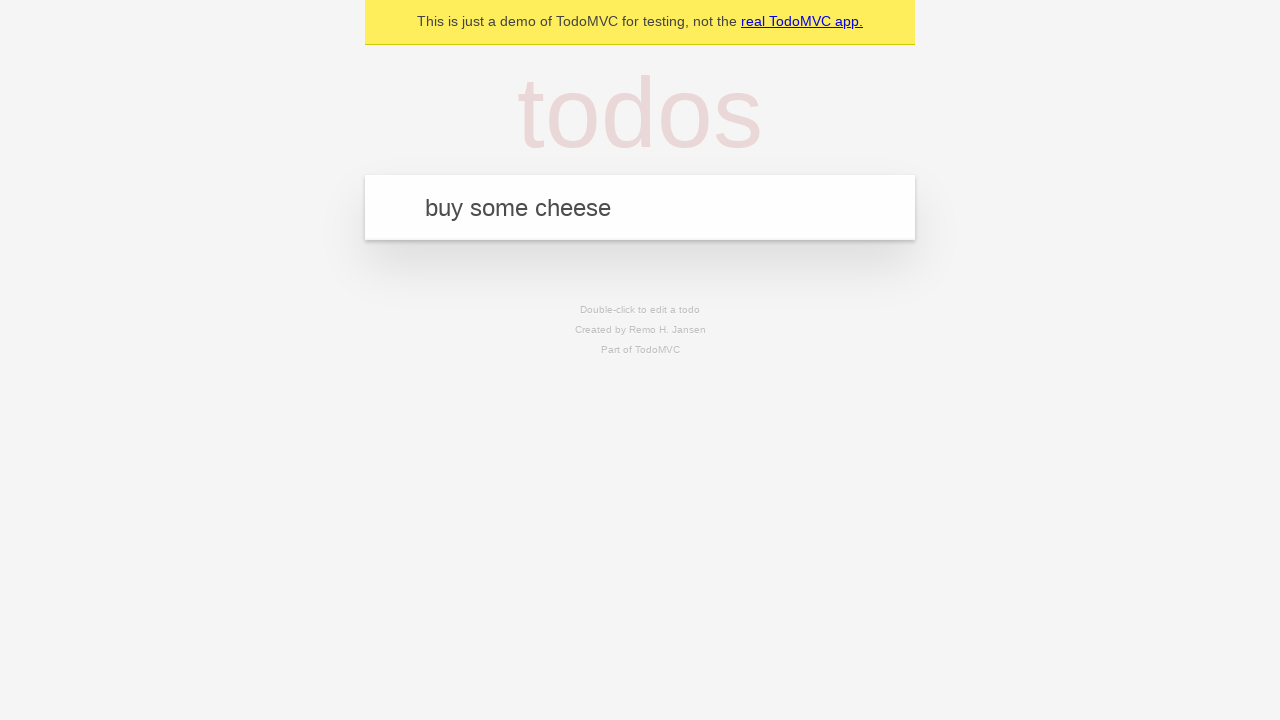

Pressed Enter to add first todo on internal:attr=[placeholder="What needs to be done?"i]
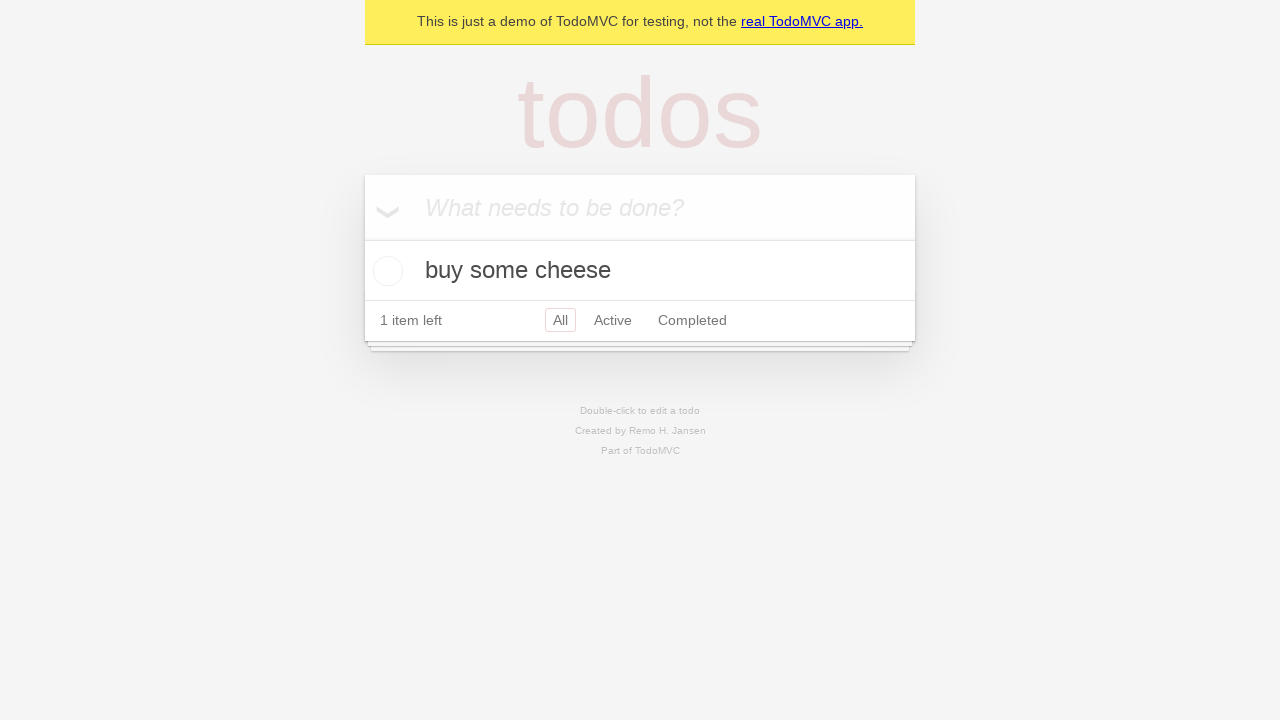

Filled second todo with 'feed the cat' on internal:attr=[placeholder="What needs to be done?"i]
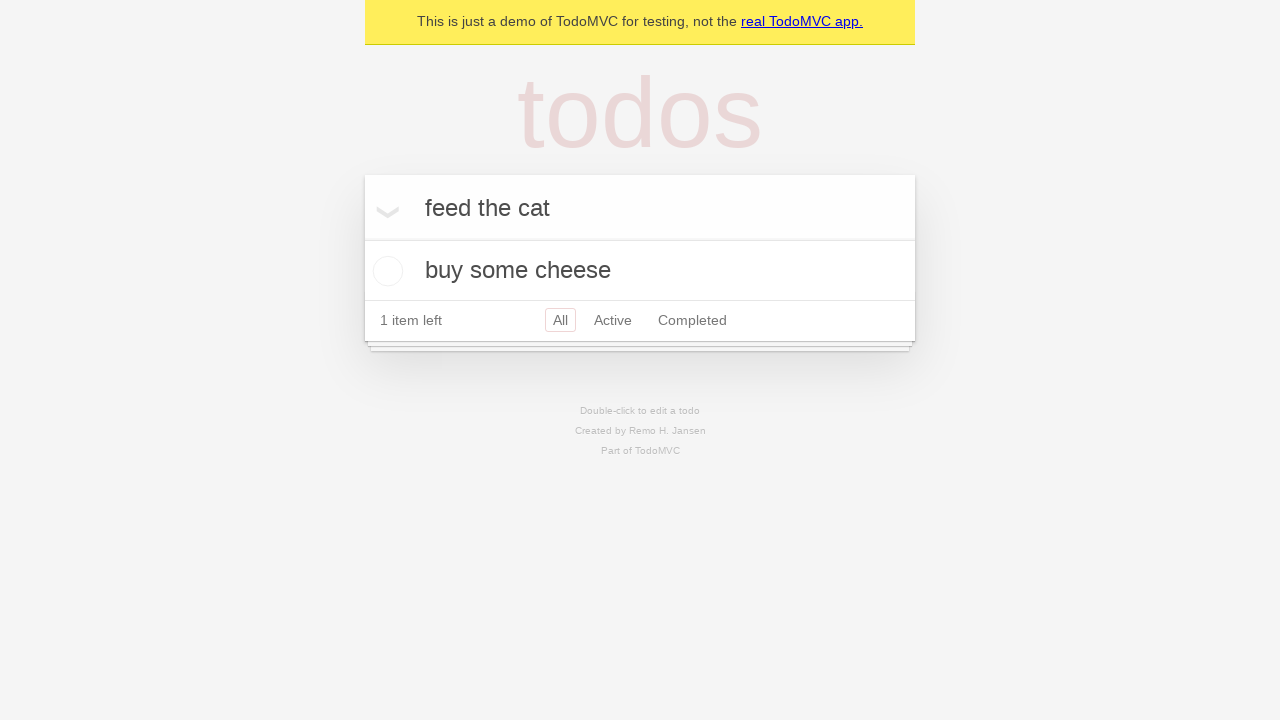

Pressed Enter to add second todo on internal:attr=[placeholder="What needs to be done?"i]
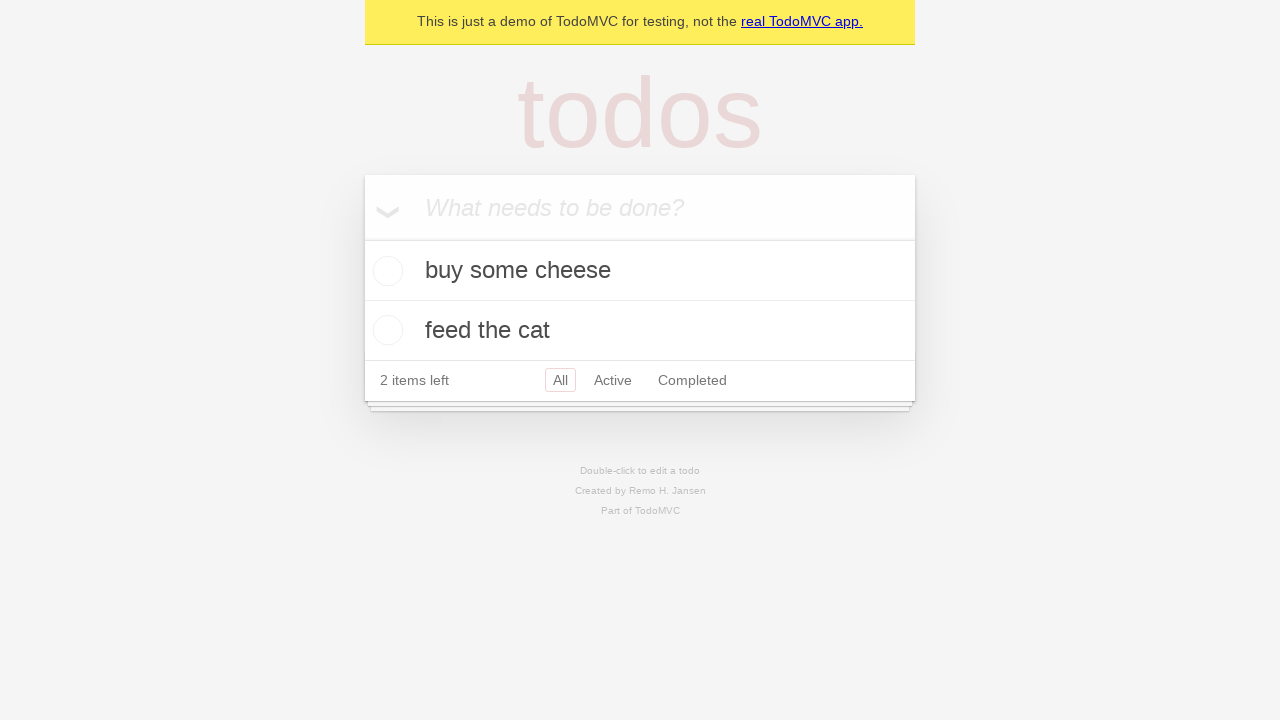

Filled third todo with 'book a doctors appointment' on internal:attr=[placeholder="What needs to be done?"i]
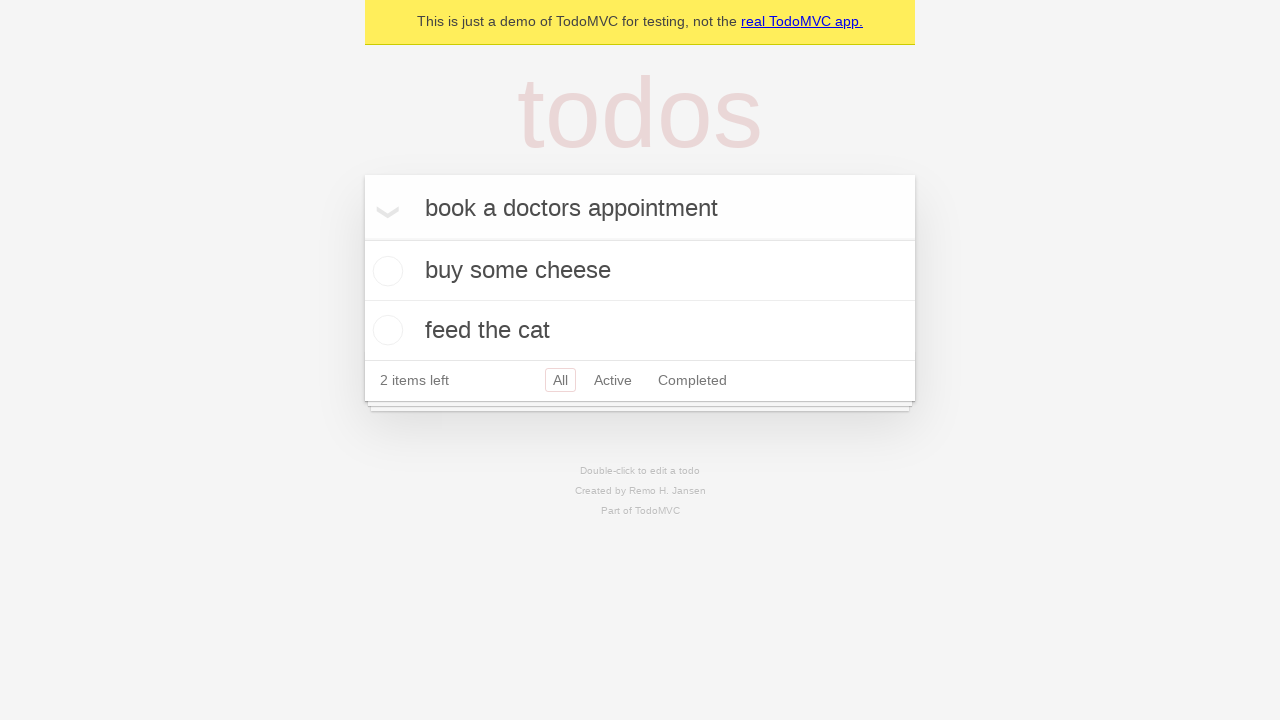

Pressed Enter to add third todo on internal:attr=[placeholder="What needs to be done?"i]
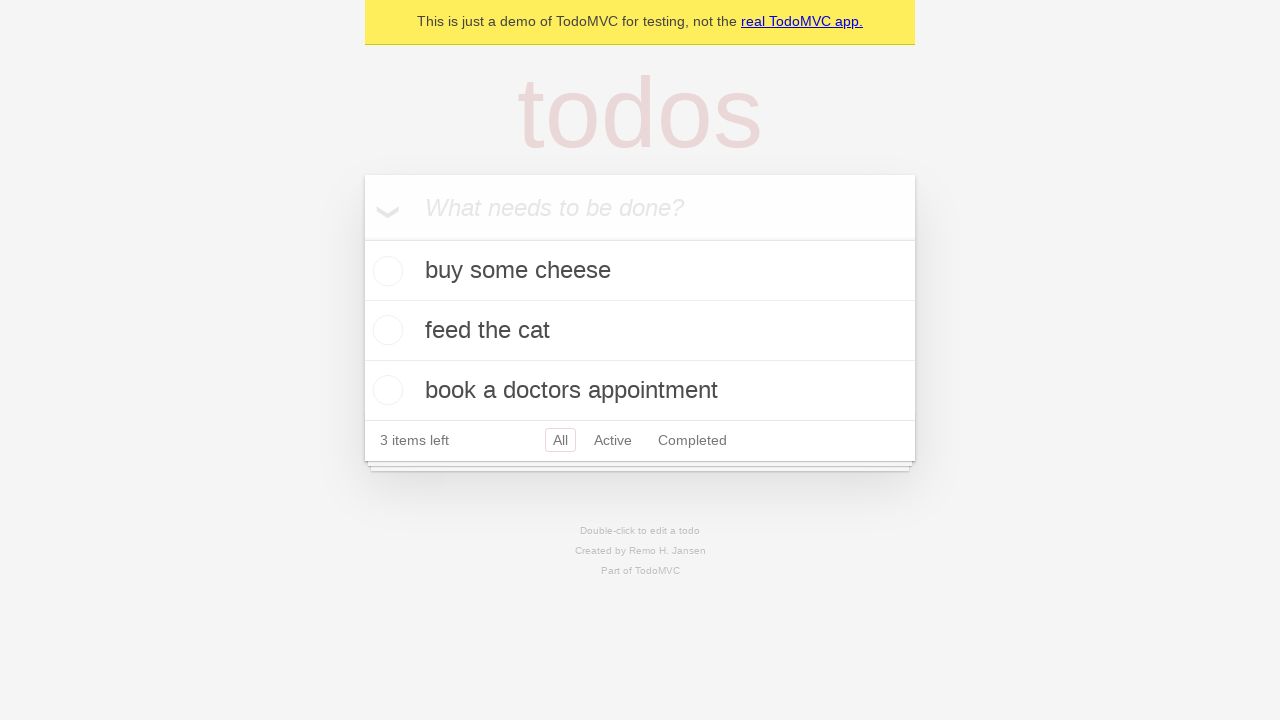

Double-clicked second todo to edit at (640, 331) on internal:testid=[data-testid="todo-item"s] >> nth=1
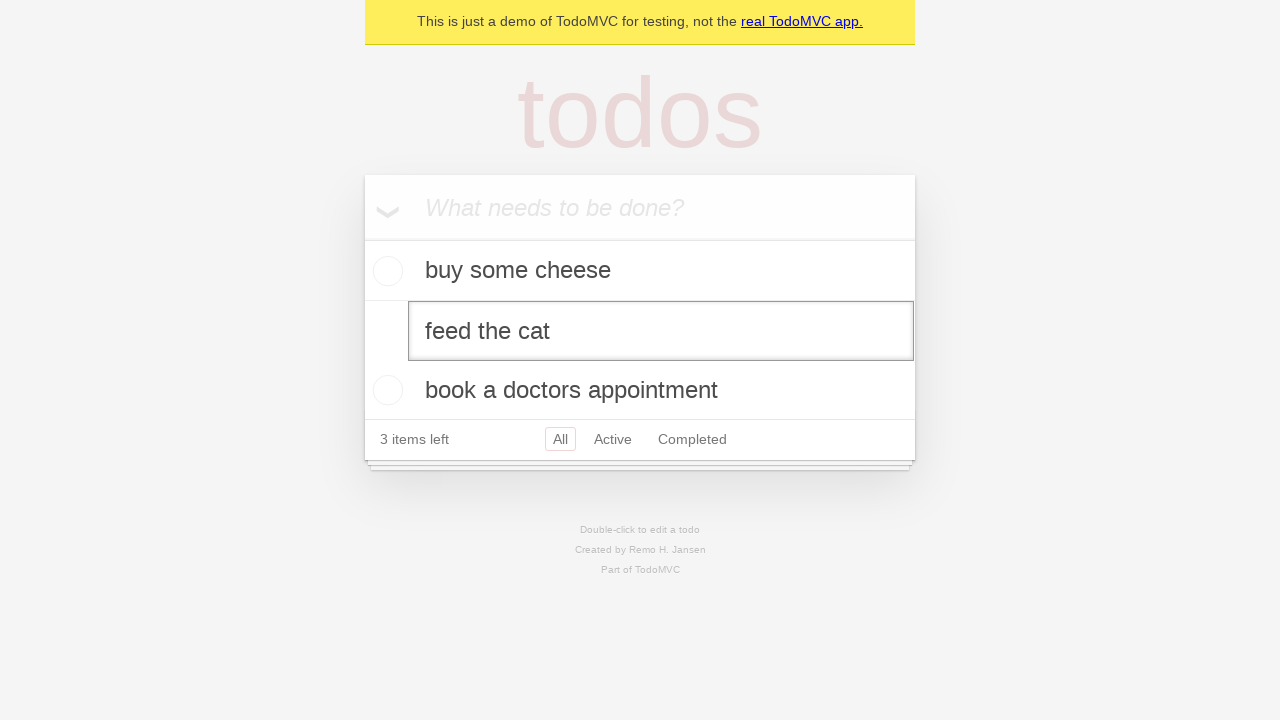

Filled edit field with 'buy some sausages' on internal:testid=[data-testid="todo-item"s] >> nth=1 >> internal:role=textbox[nam
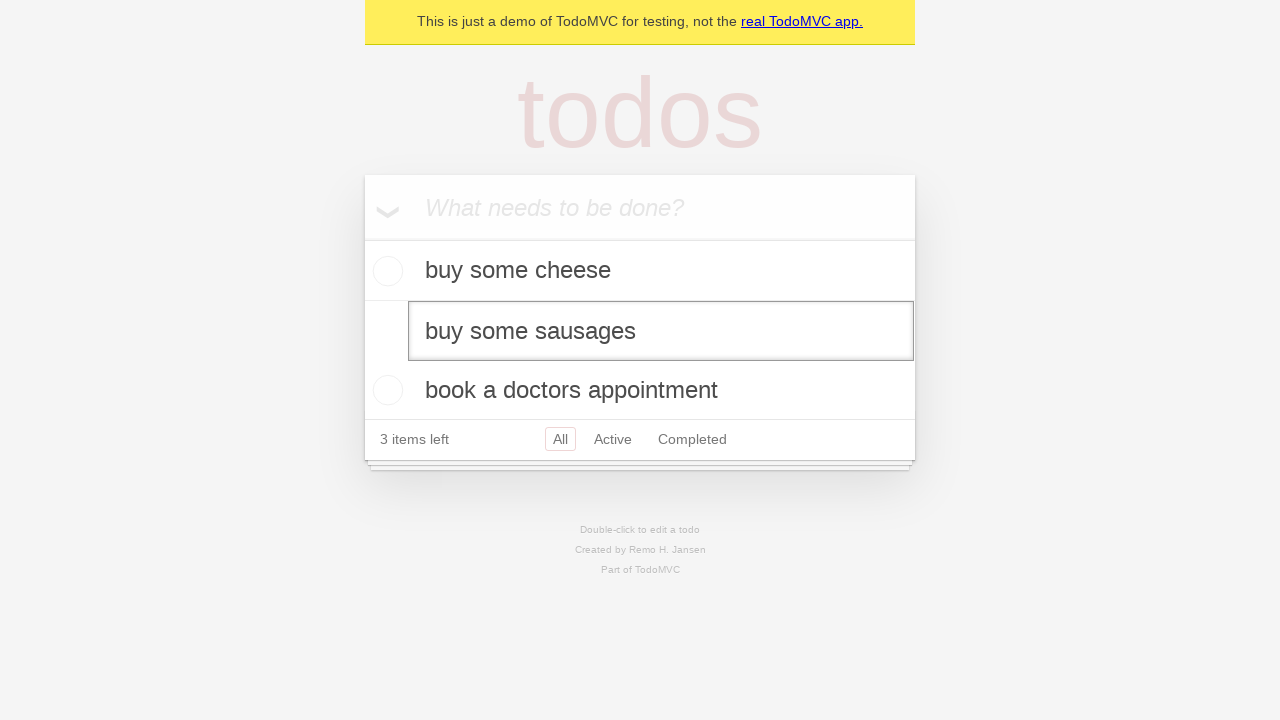

Pressed Escape to cancel edit on second todo on internal:testid=[data-testid="todo-item"s] >> nth=1 >> internal:role=textbox[nam
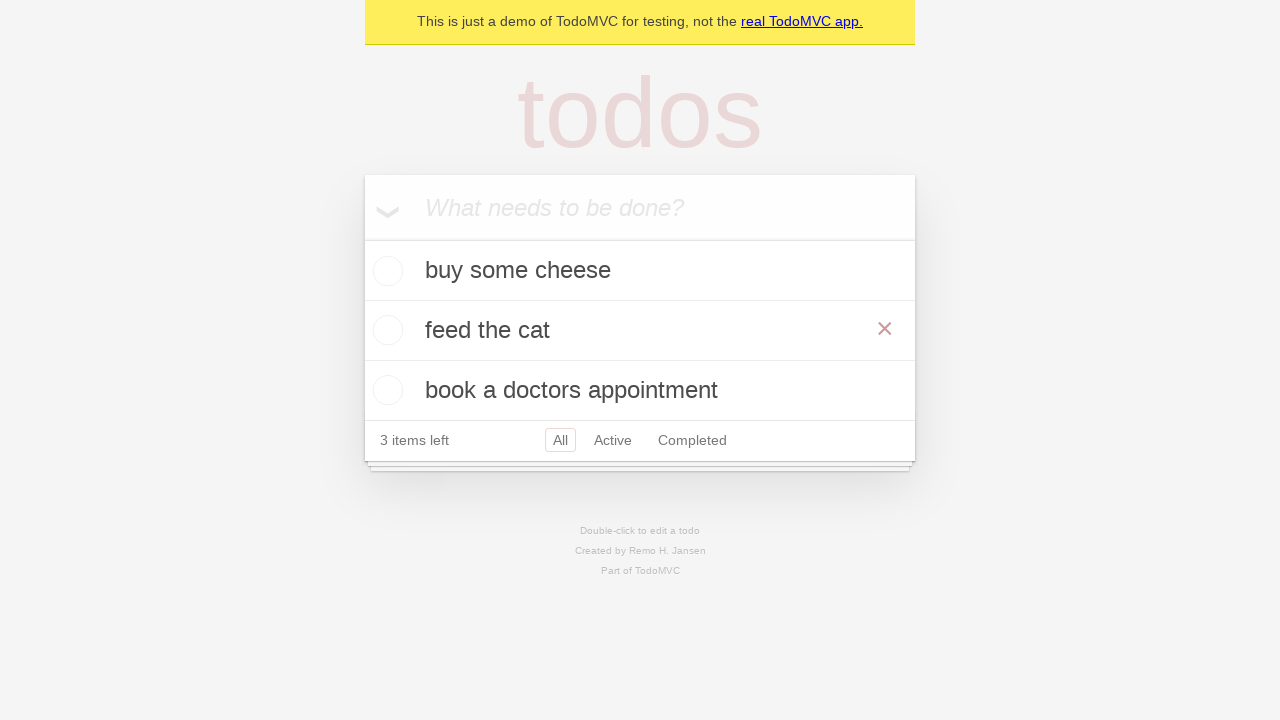

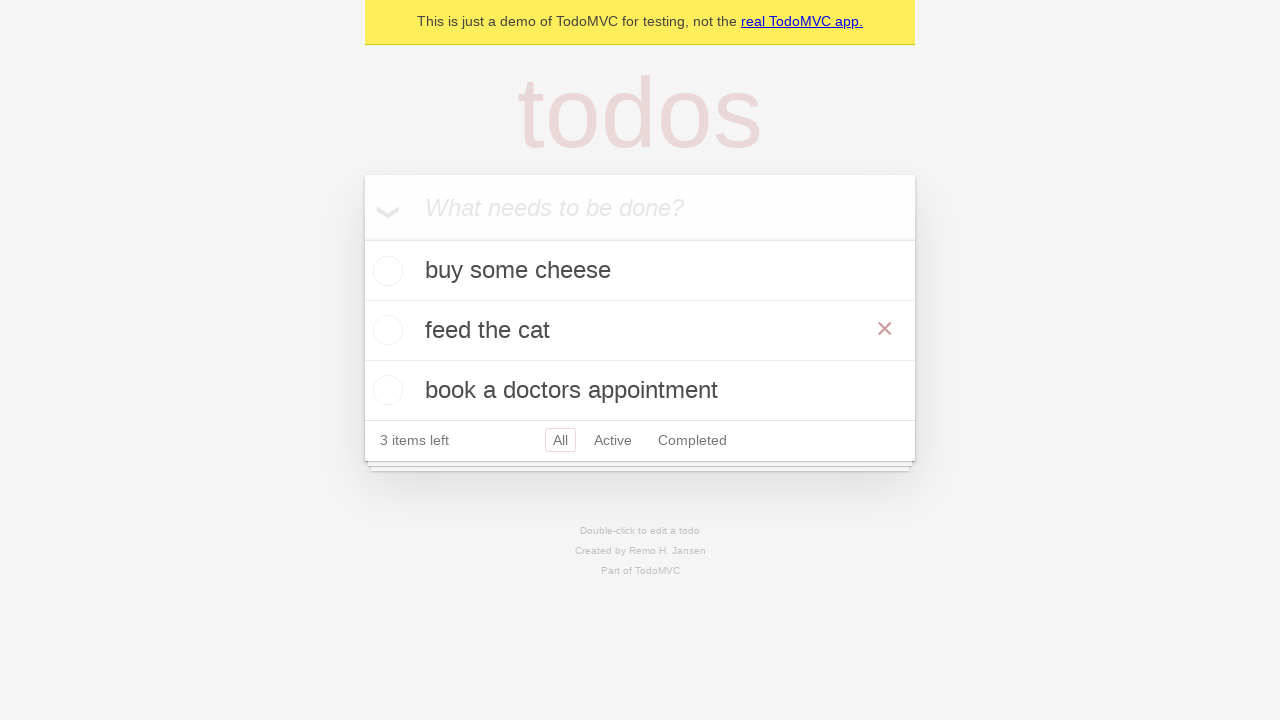